Tests the Text Box form by navigating to it from the sidebar, filling in user details (name, email, addresses), and submitting the form

Starting URL: https://demoqa.com/elements

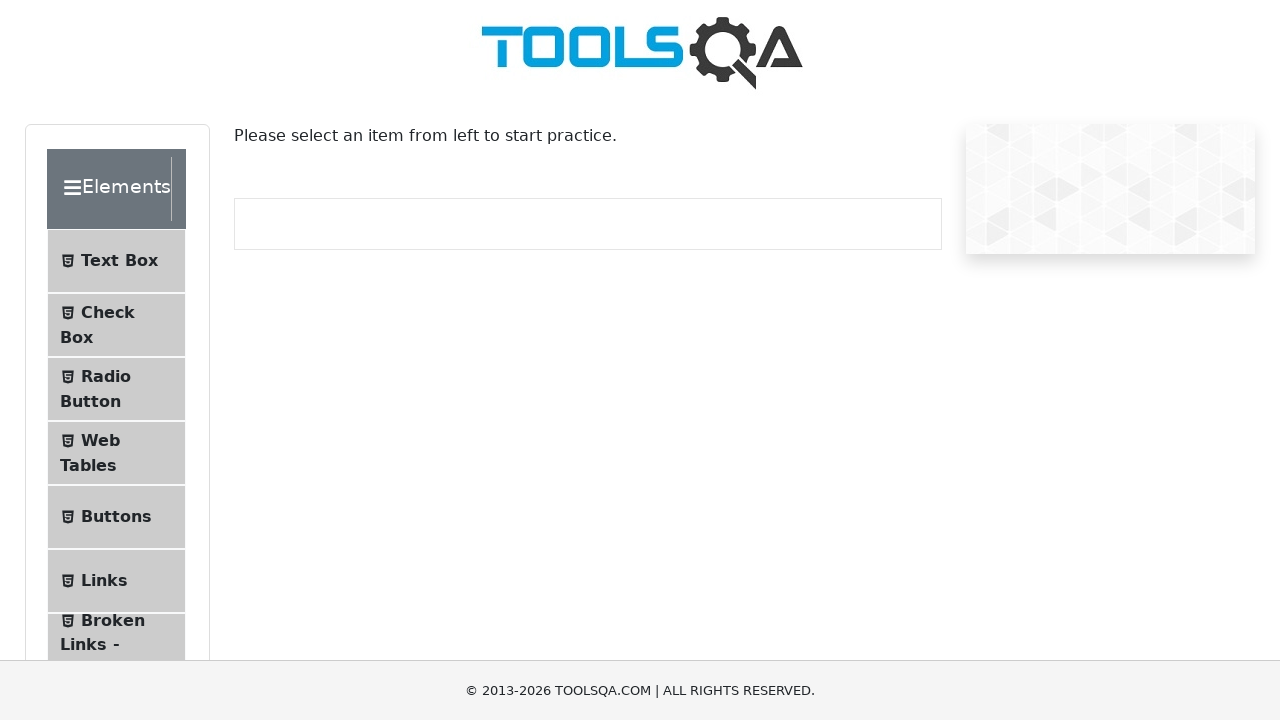

Located all sidebar menu items
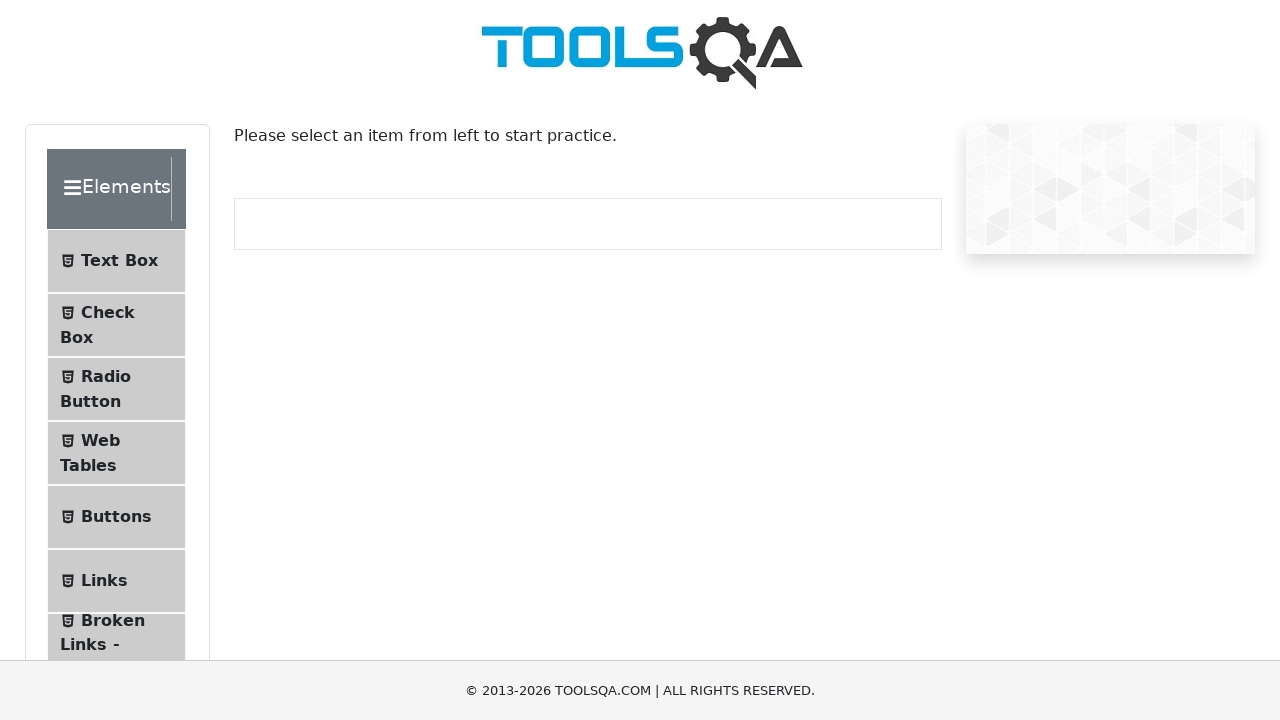

Clicked on Text Box option in sidebar at (116, 261) on .left-pannel .accordion .element-group ul li >> nth=0
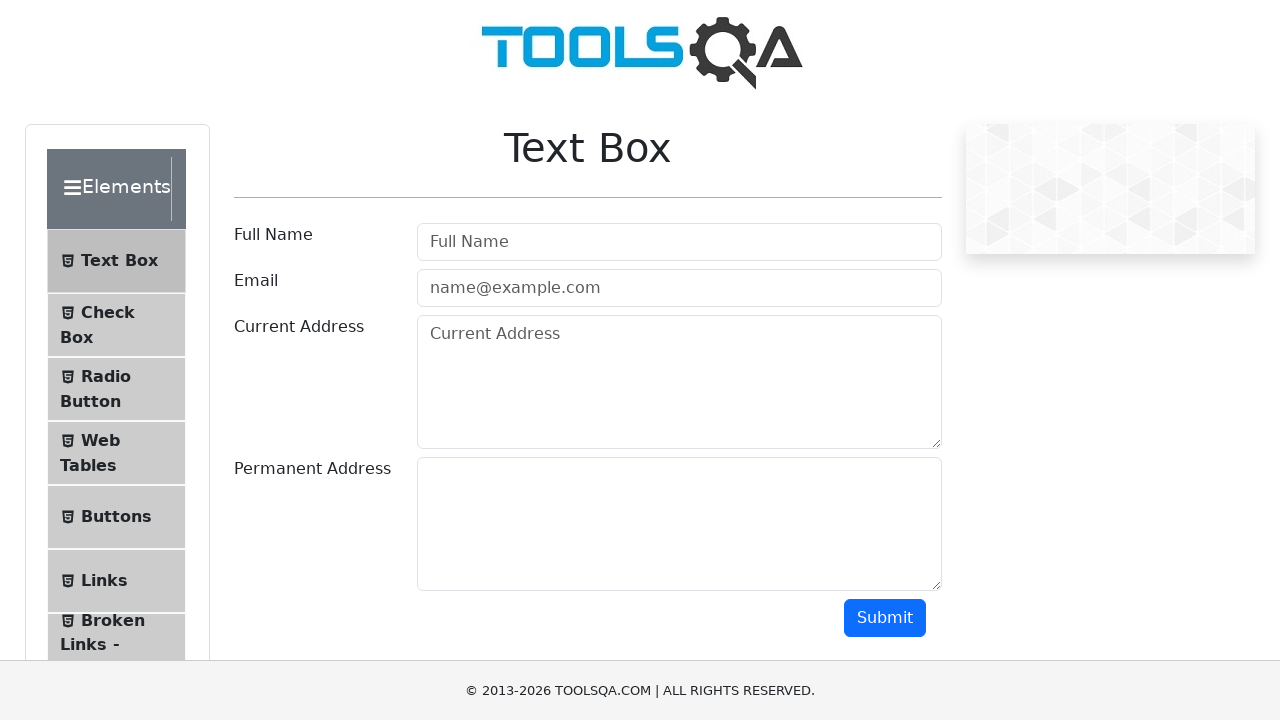

Filled in username field with 'Testname' on input#userName
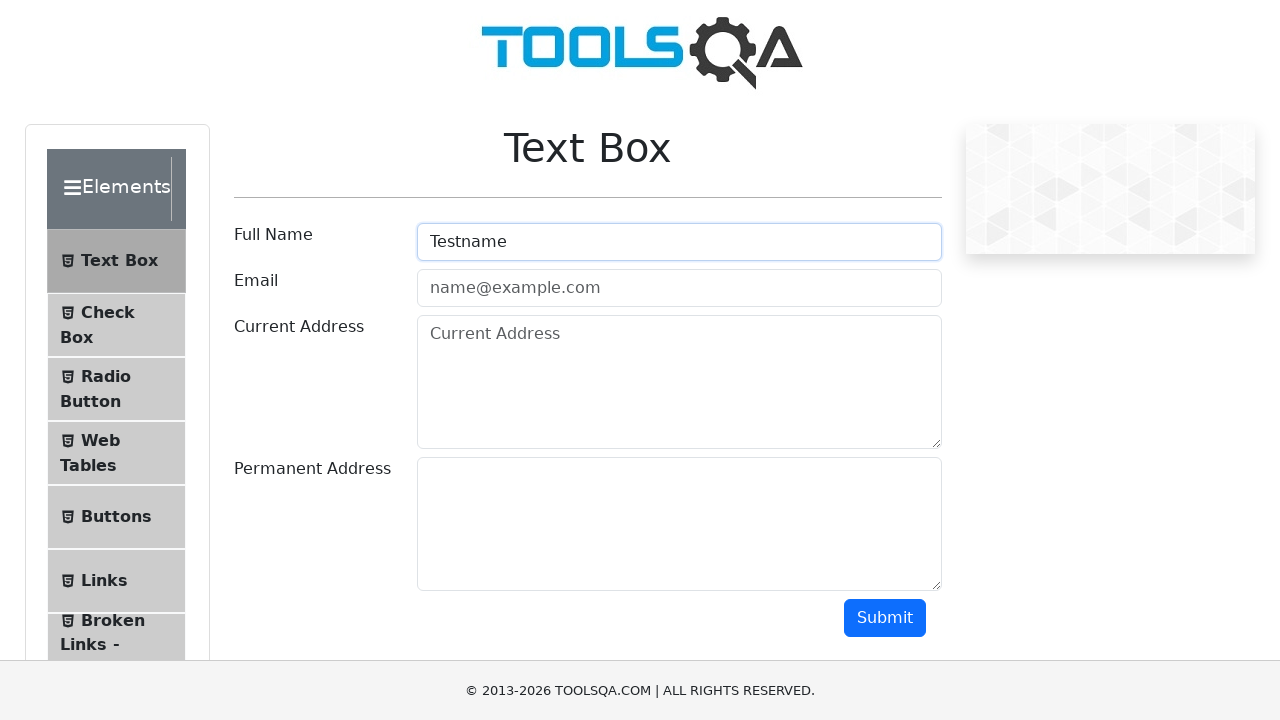

Filled in email field with 'apples@pears.org' on input#userEmail
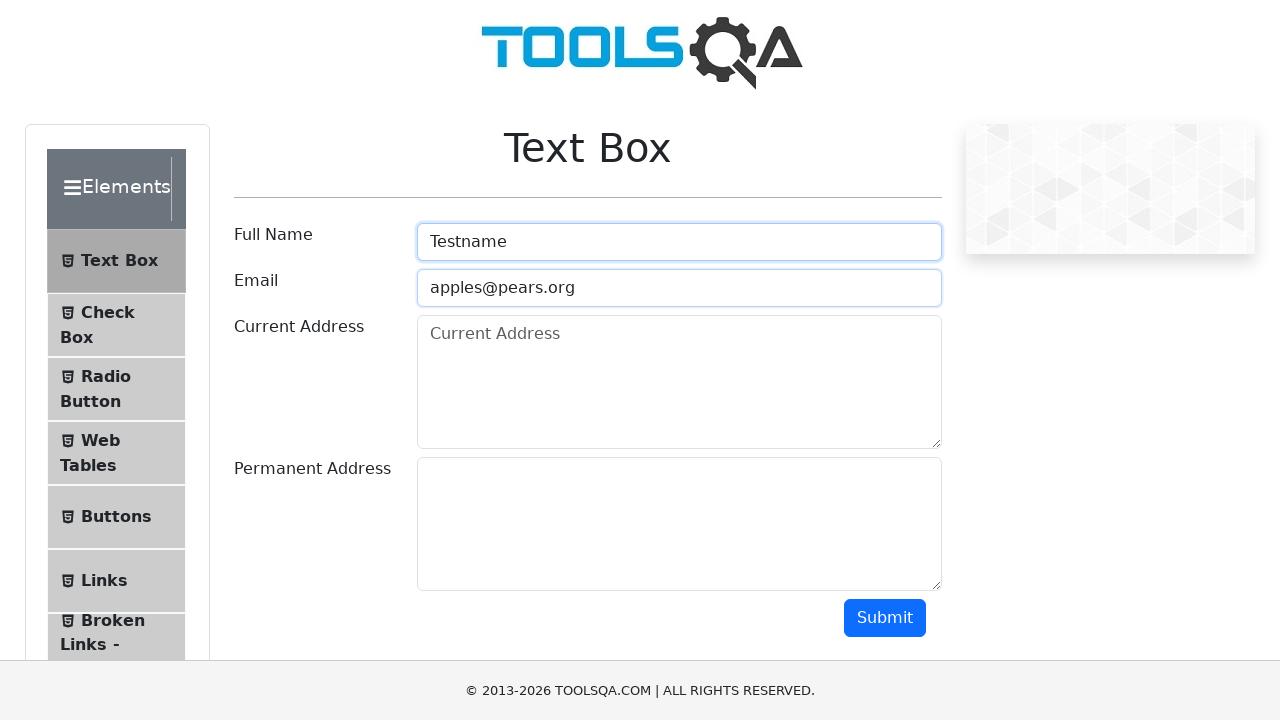

Filled in current address field on #currentAddress
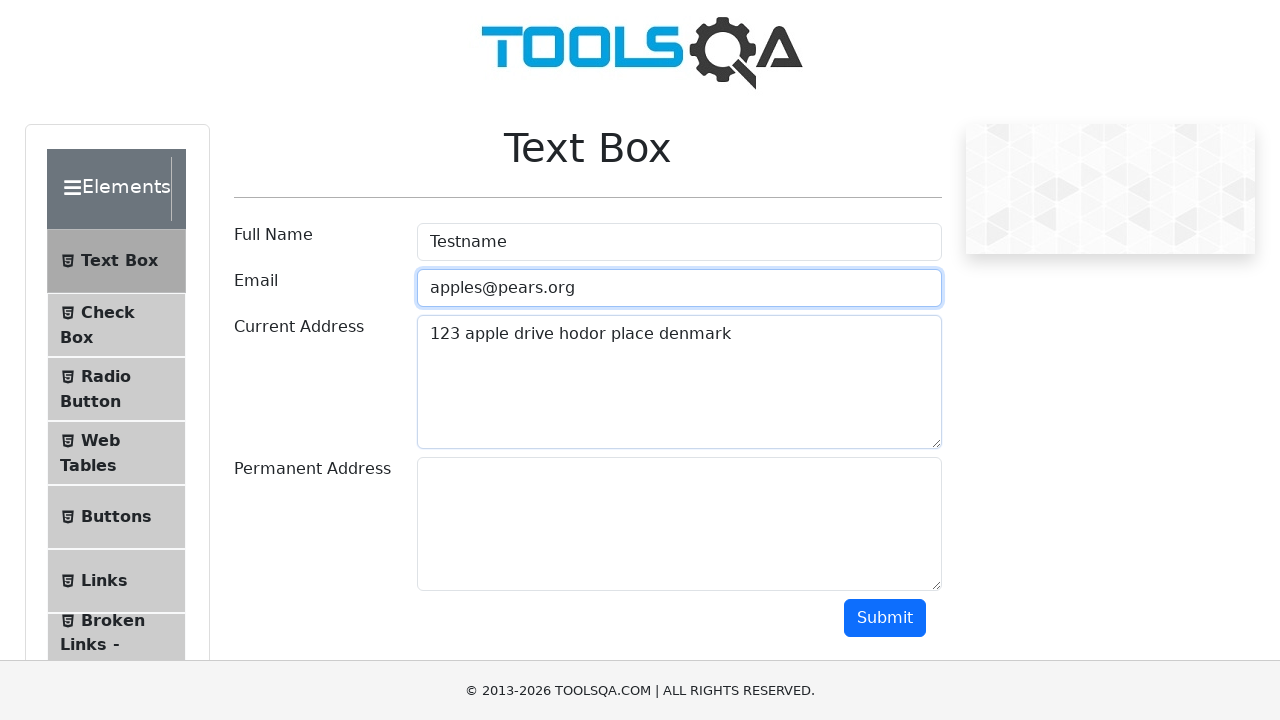

Filled in permanent address field on #permanentAddress
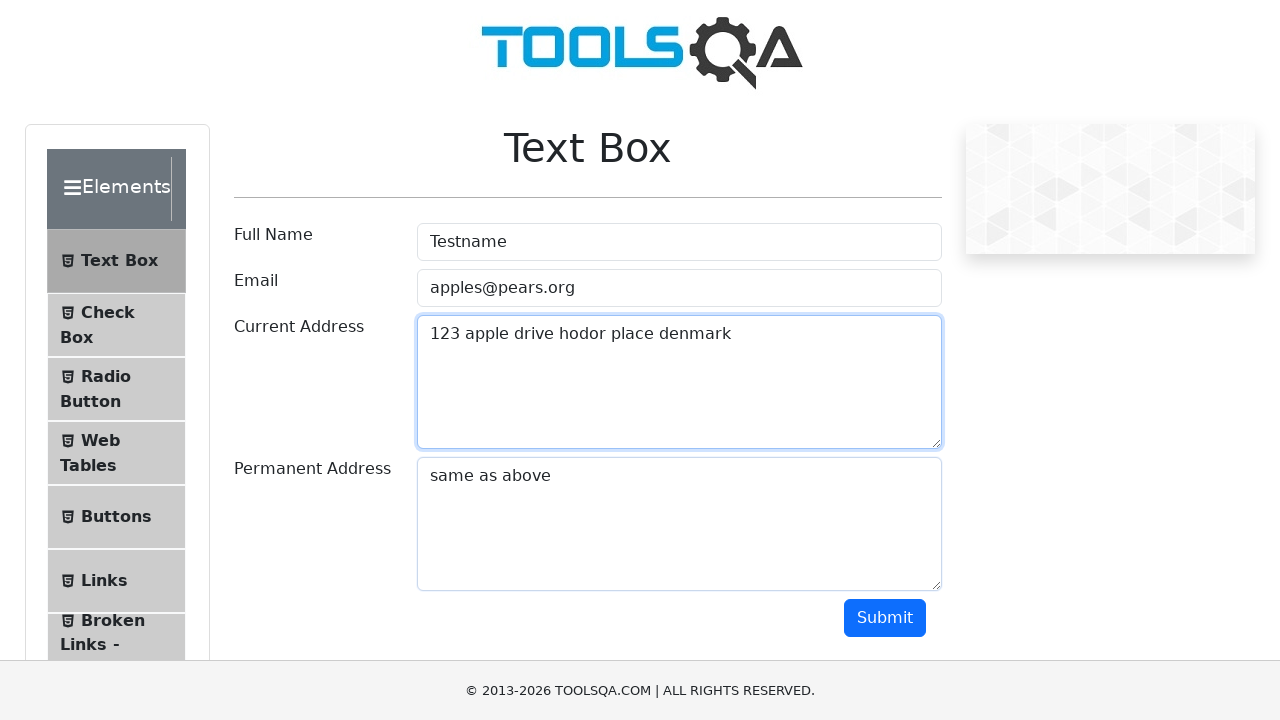

Clicked submit button to submit form at (885, 618) on button#submit
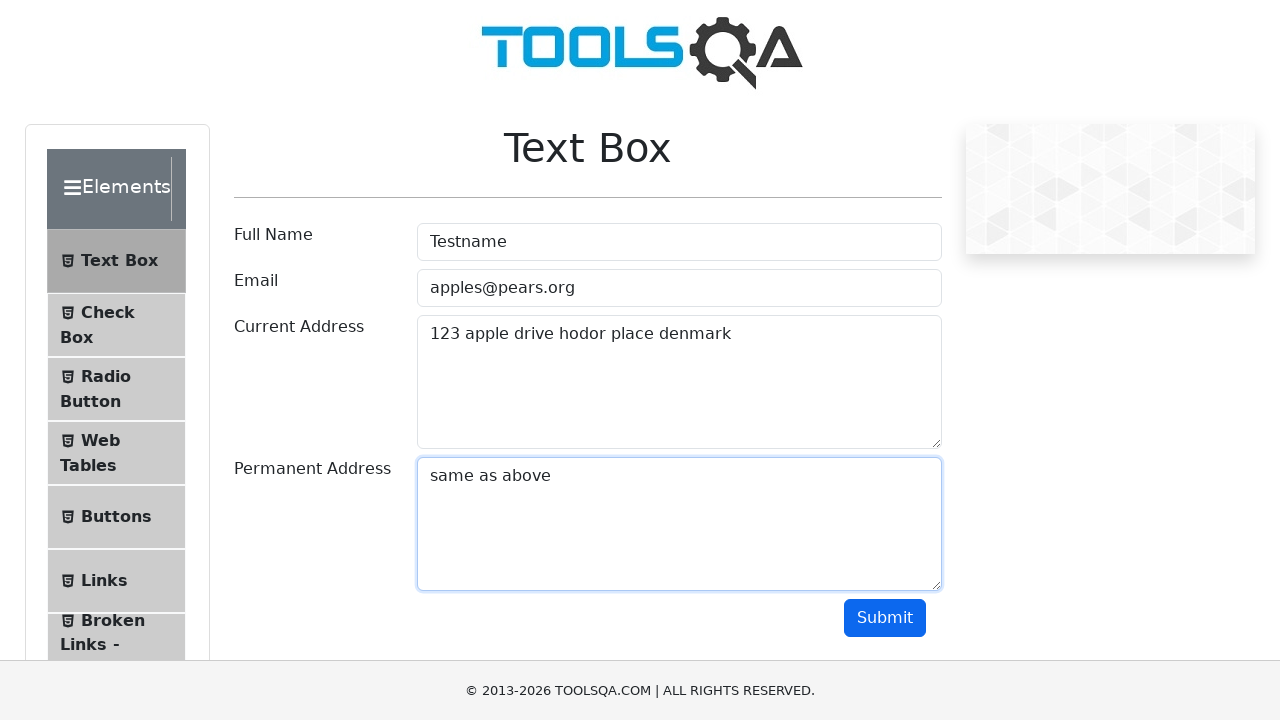

Waited for network to be idle
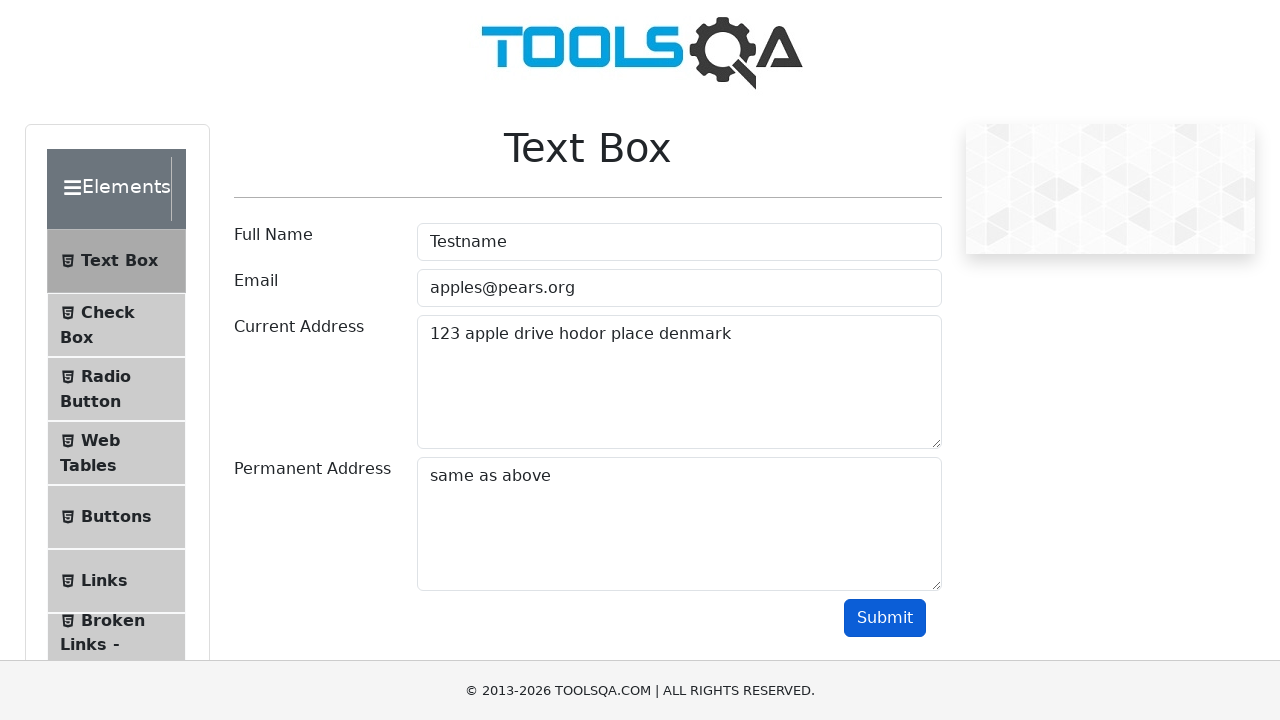

Output section became visible with form submission results
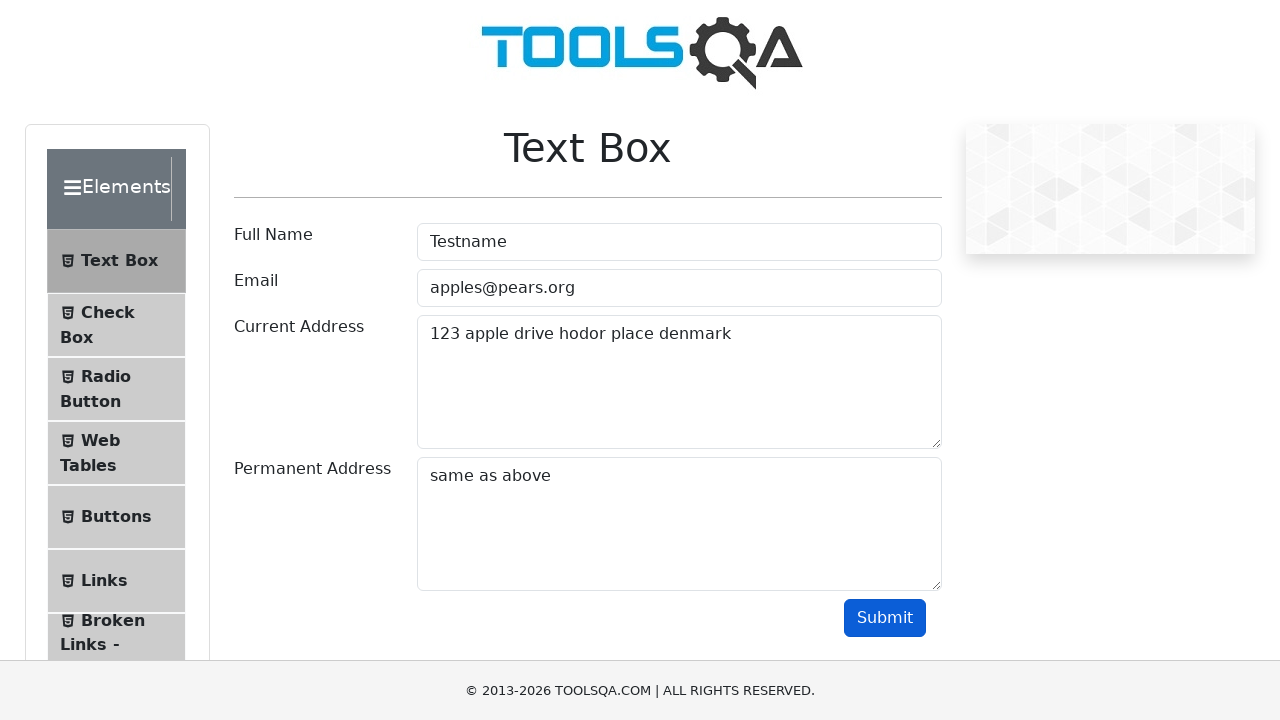

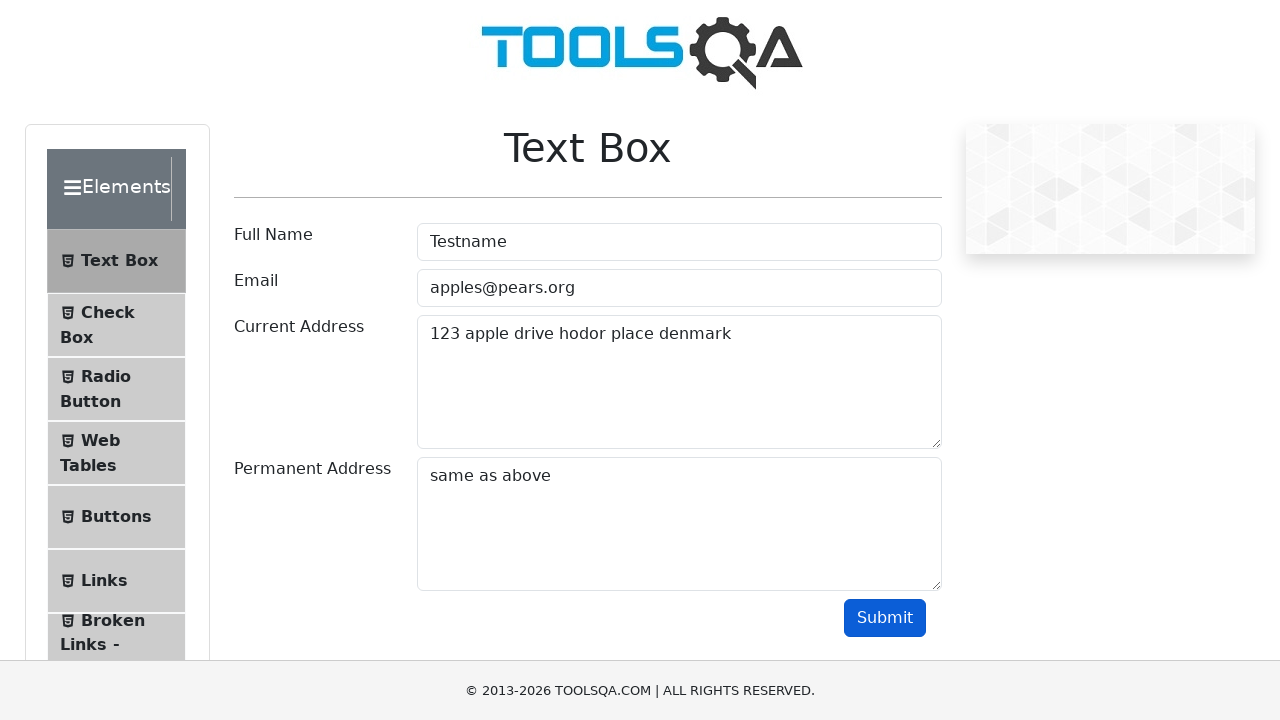